Searches for Texas cosmetologist violations by selecting "Cosmetologists" from dropdown, entering last name "Nguyen", and submitting the search form

Starting URL: https://www.tdlr.texas.gov/cimsfo/fosearch.asp

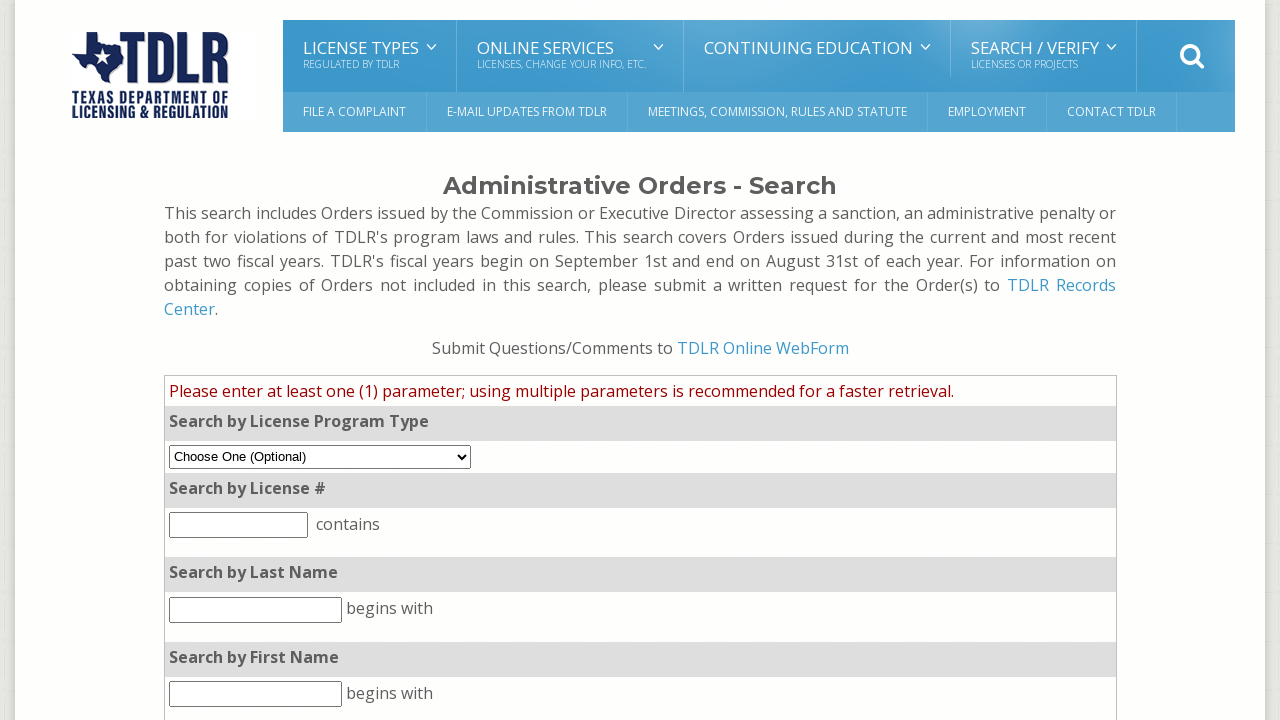

Selected 'Cosmetologists' from dropdown on select[name="pht_status"]
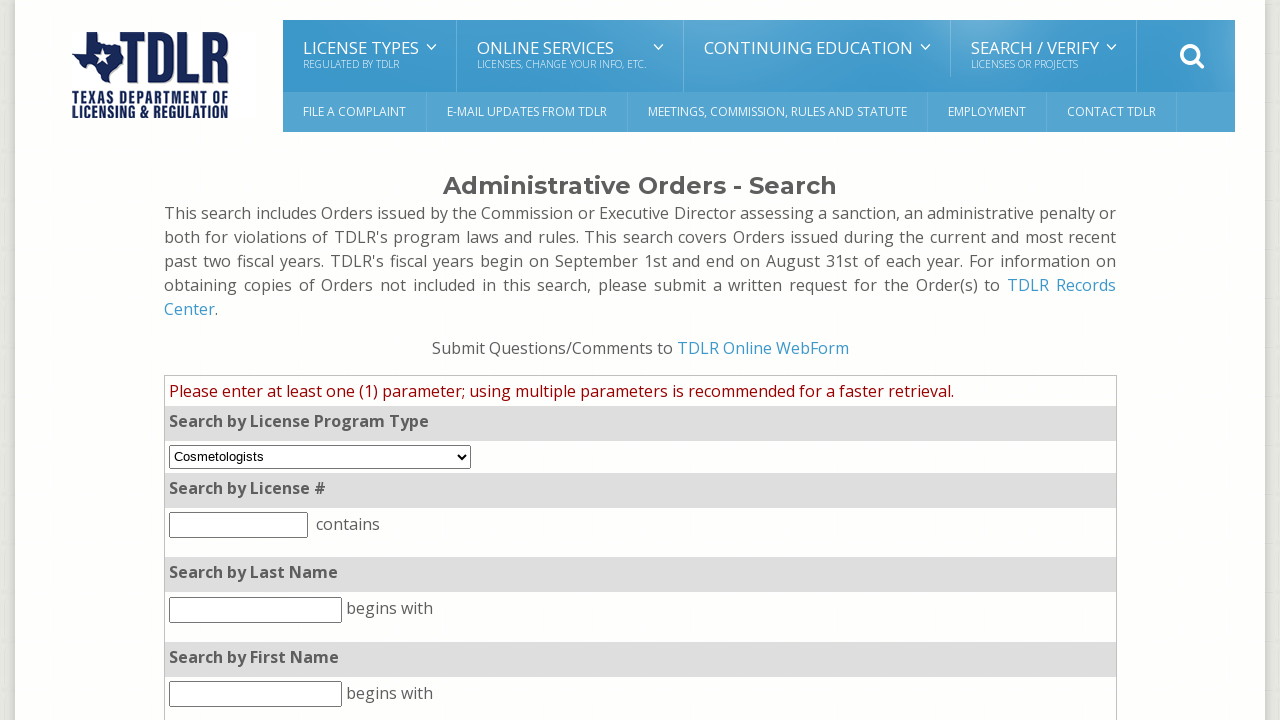

Entered 'Nguyen' in last name search field on input[name="pht_lnm"]
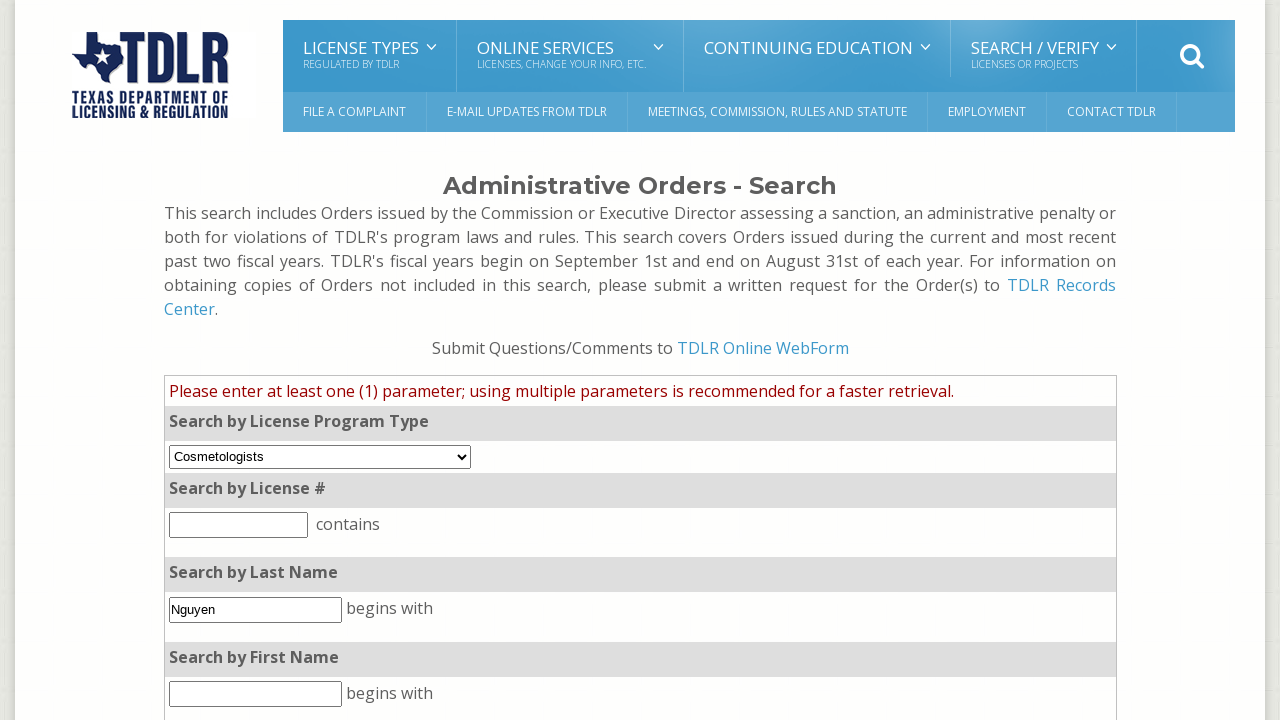

Scrolled search button into view
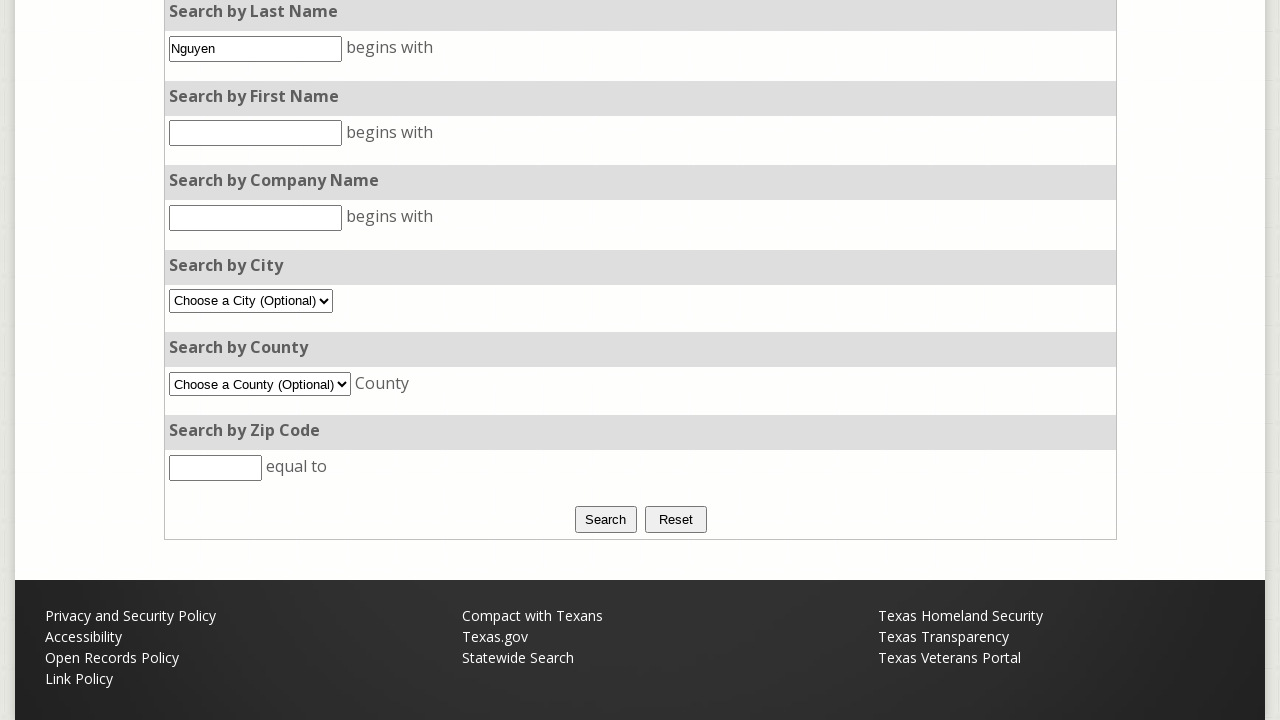

Clicked search button to submit form at (606, 519) on input[name="B1"]
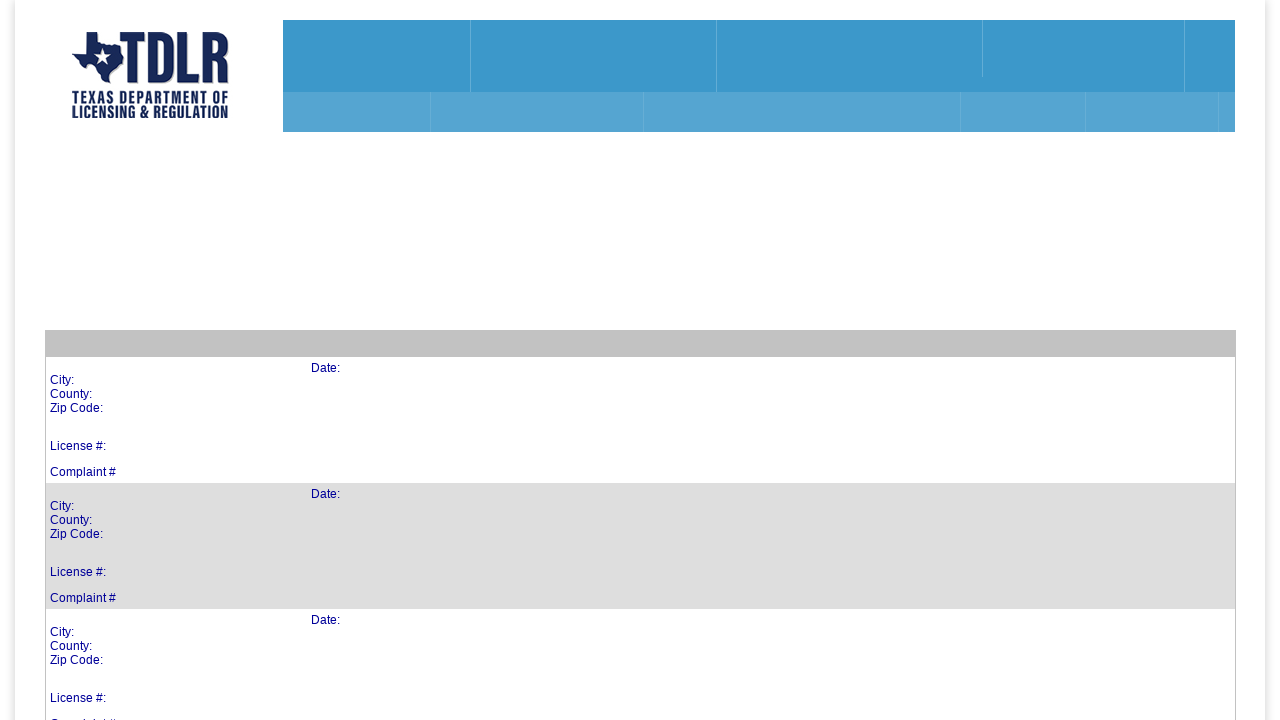

Search results loaded successfully
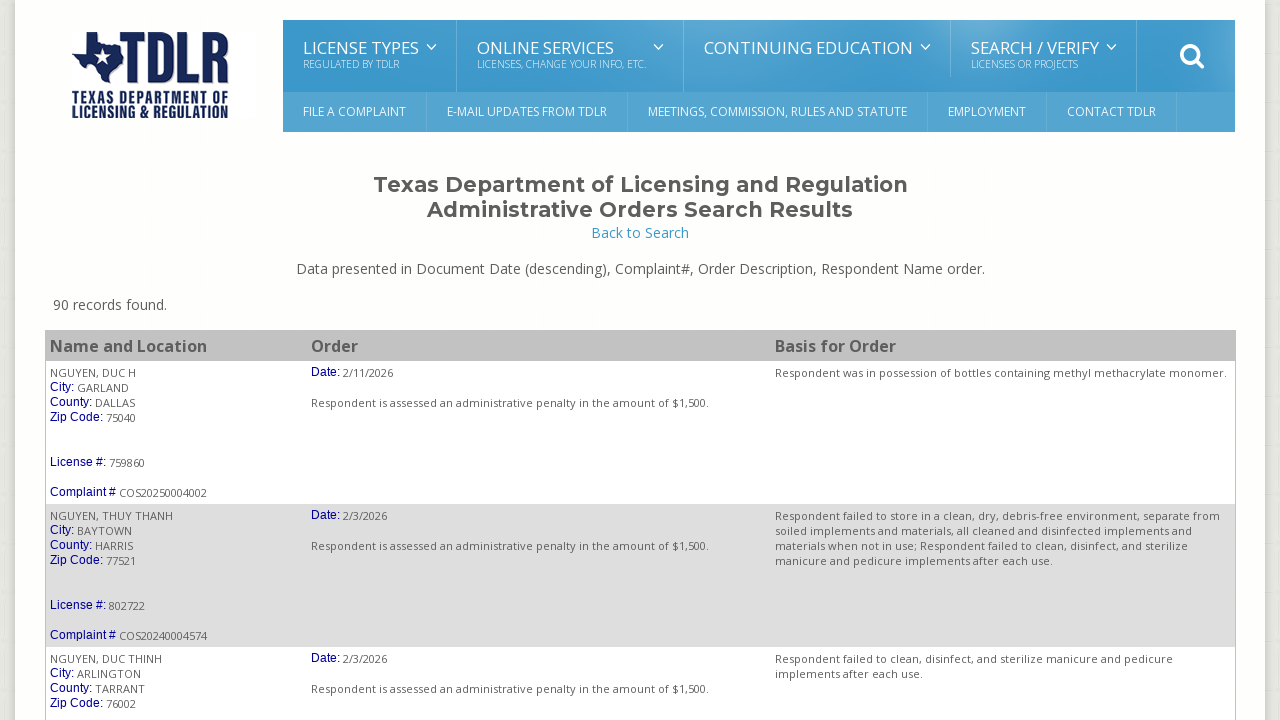

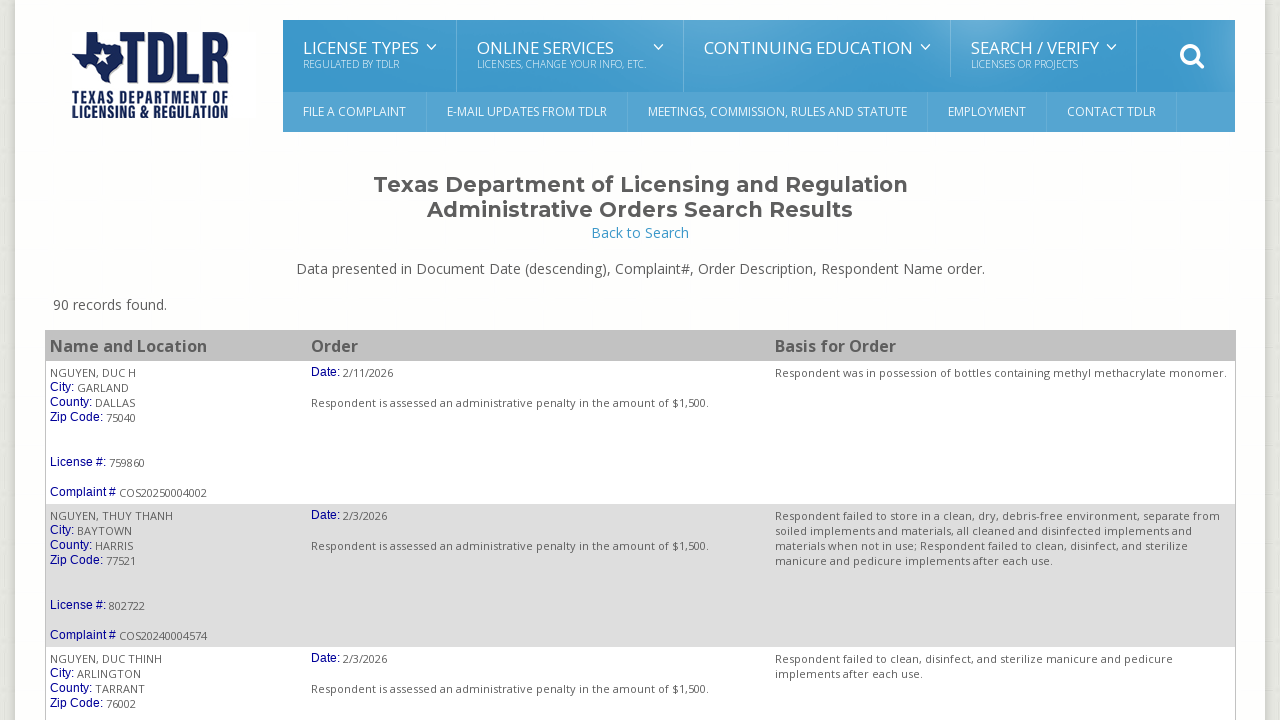